Tests login form validation by clicking the Sign in button without entering credentials and verifying that an appropriate error message is displayed.

Starting URL: https://freelance-learn-automation.vercel.app/login

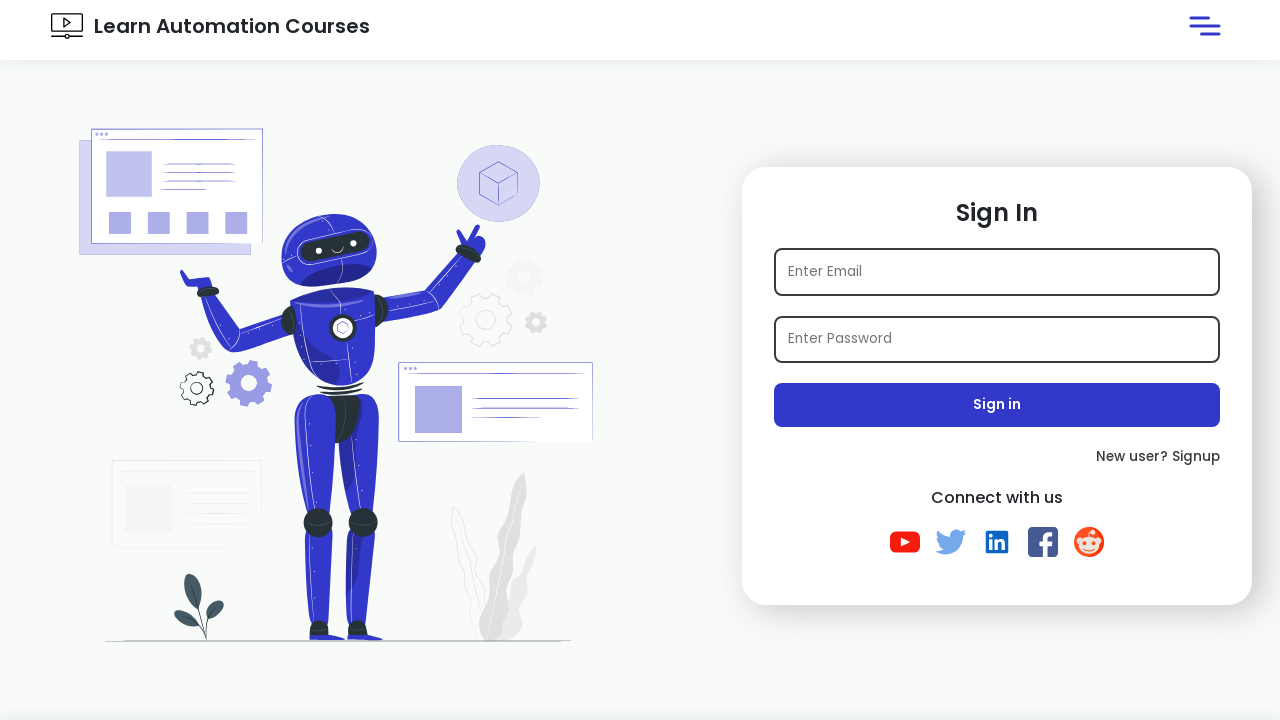

Navigated to login page
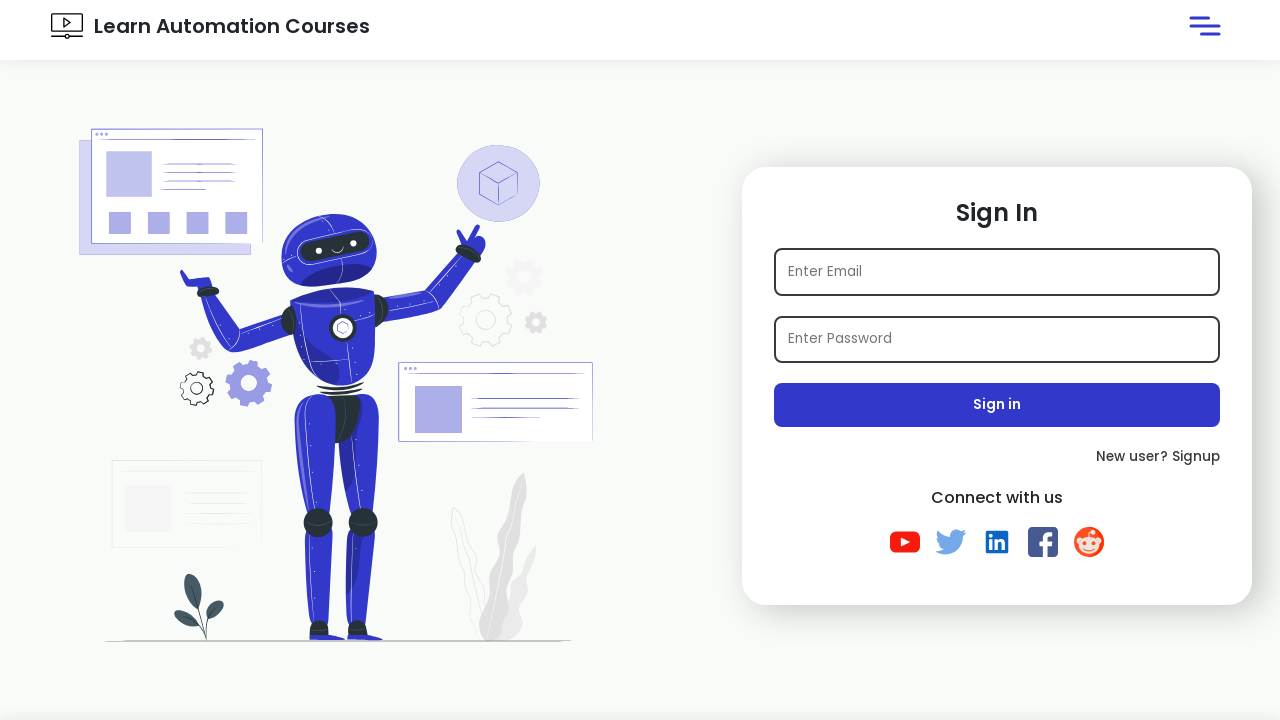

Clicked Sign in button without entering credentials at (997, 405) on internal:text="Sign in"i >> nth=-1
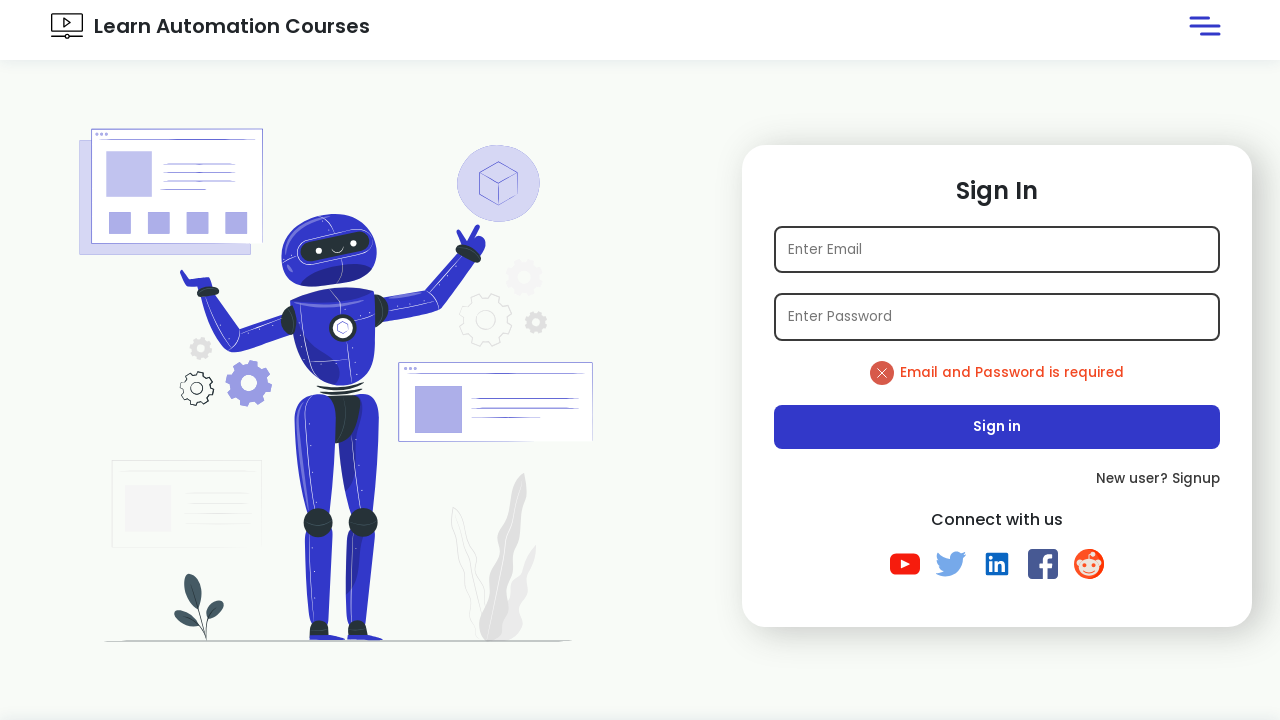

Error message element appeared
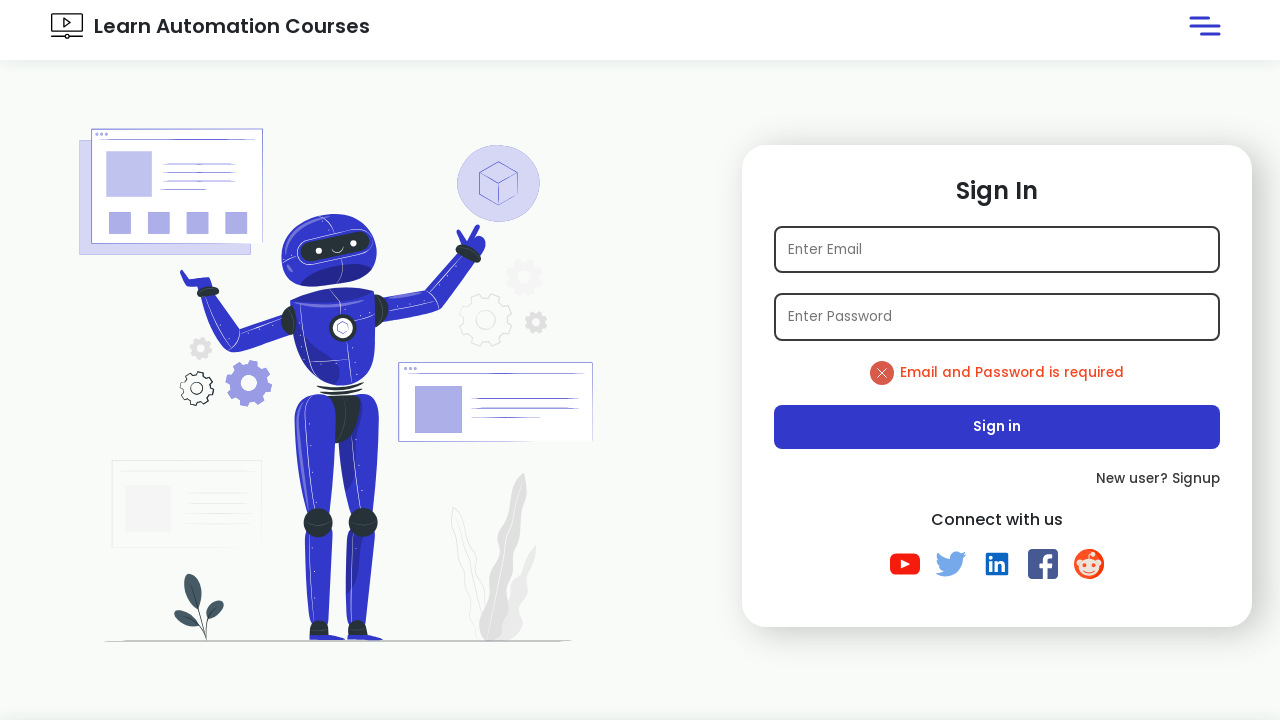

Retrieved error message text: 'Email and Password is required'
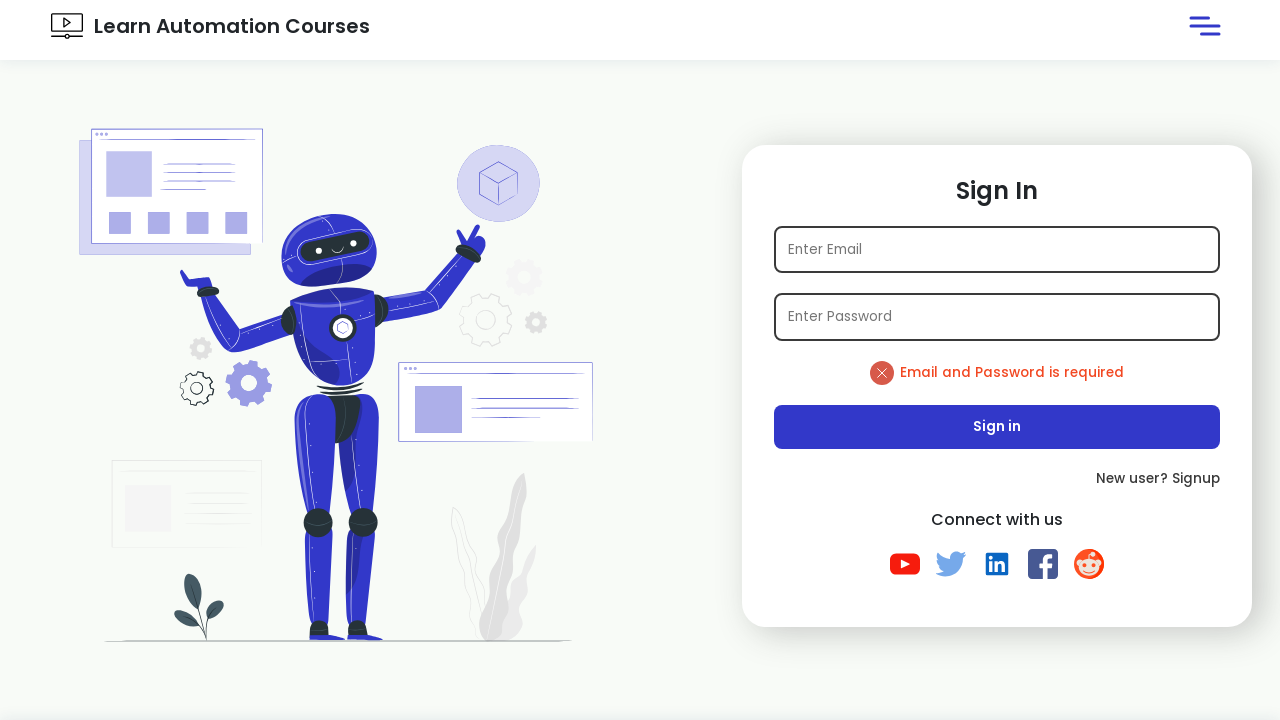

Verified exact error message matches 'Email and Password is required'
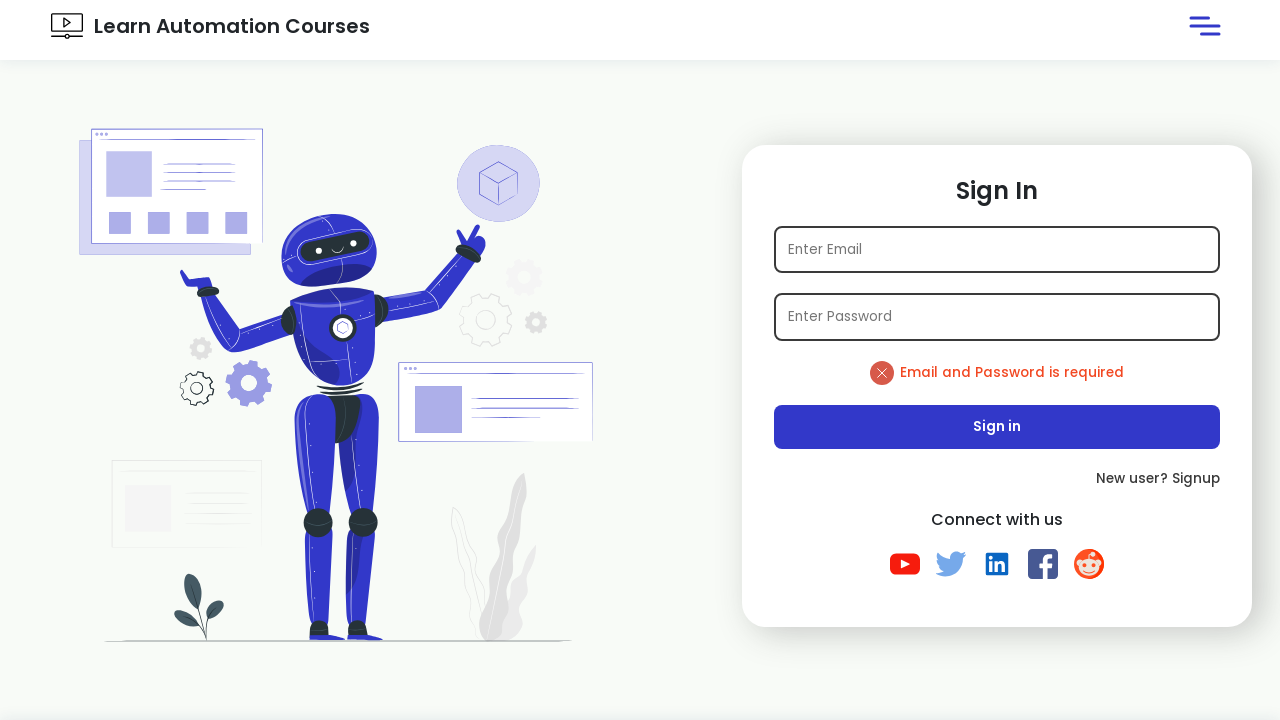

Verified error message contains 'Email and Password' text
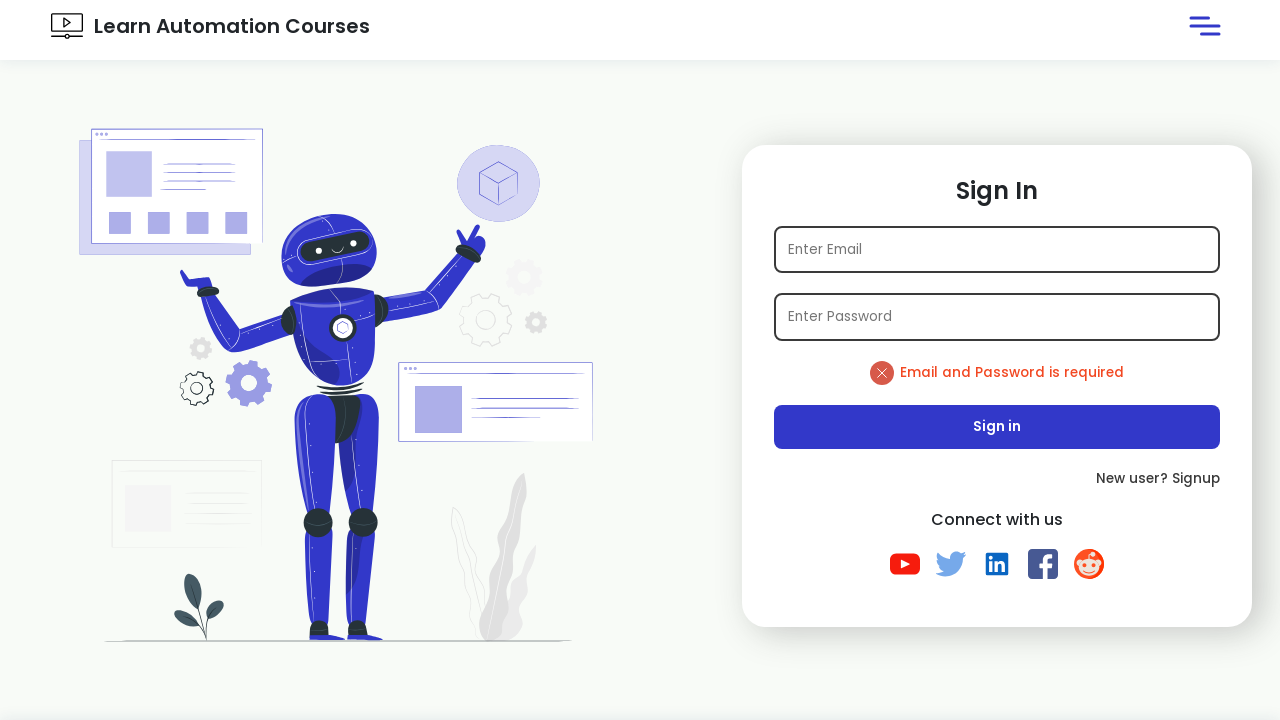

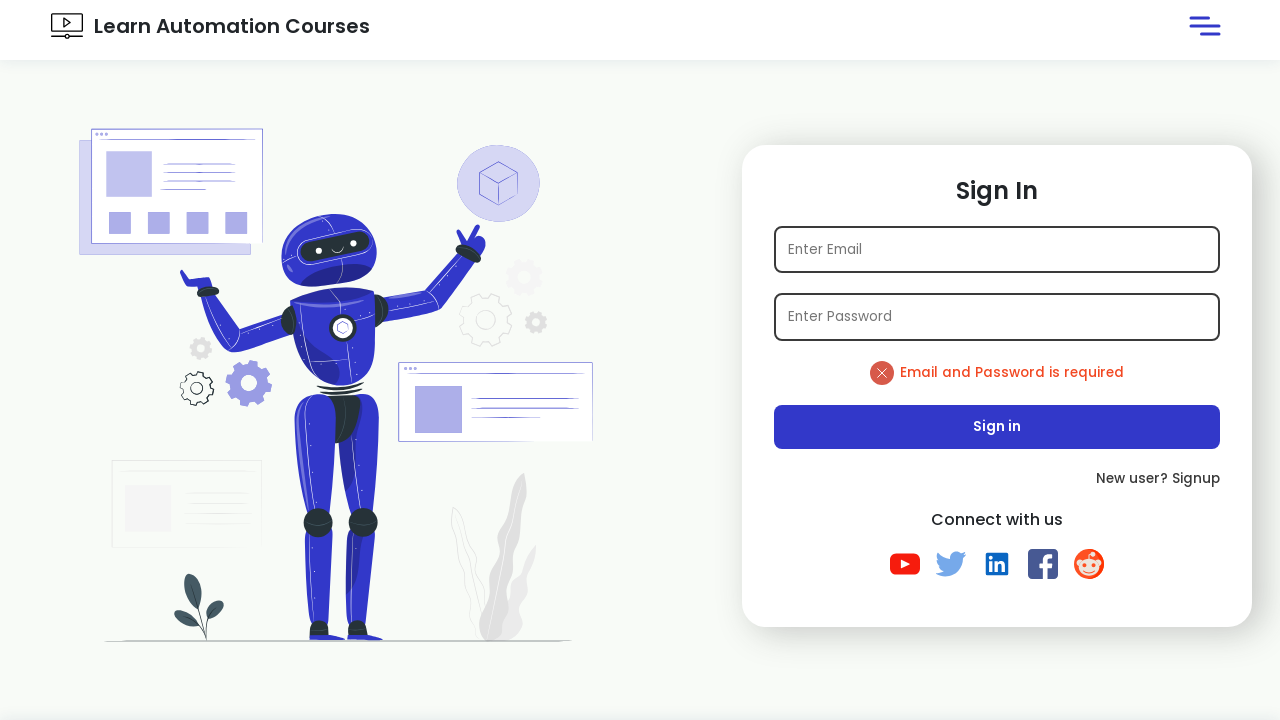